Opens the PHP Travels demo page and maximizes the browser window. This is a basic smoke test to verify the page loads successfully.

Starting URL: http://phptravels.com/demo/

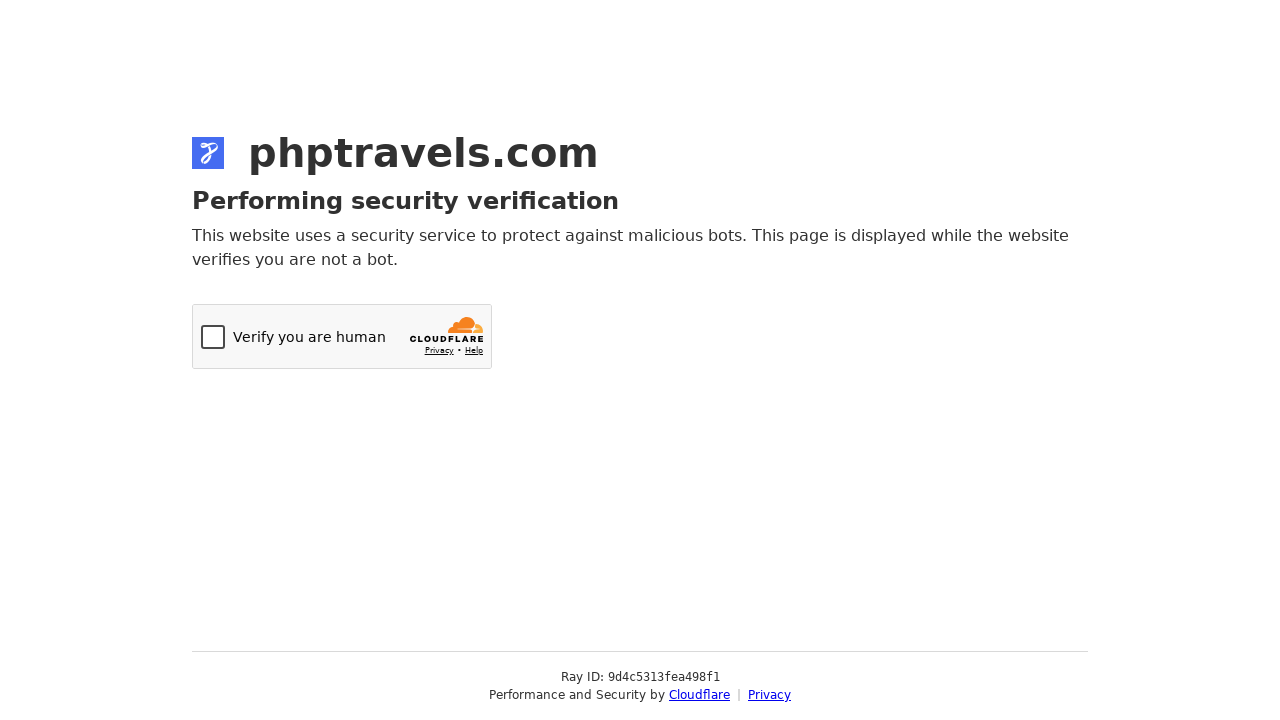

Set viewport size to 1920x1080 to maximize browser window
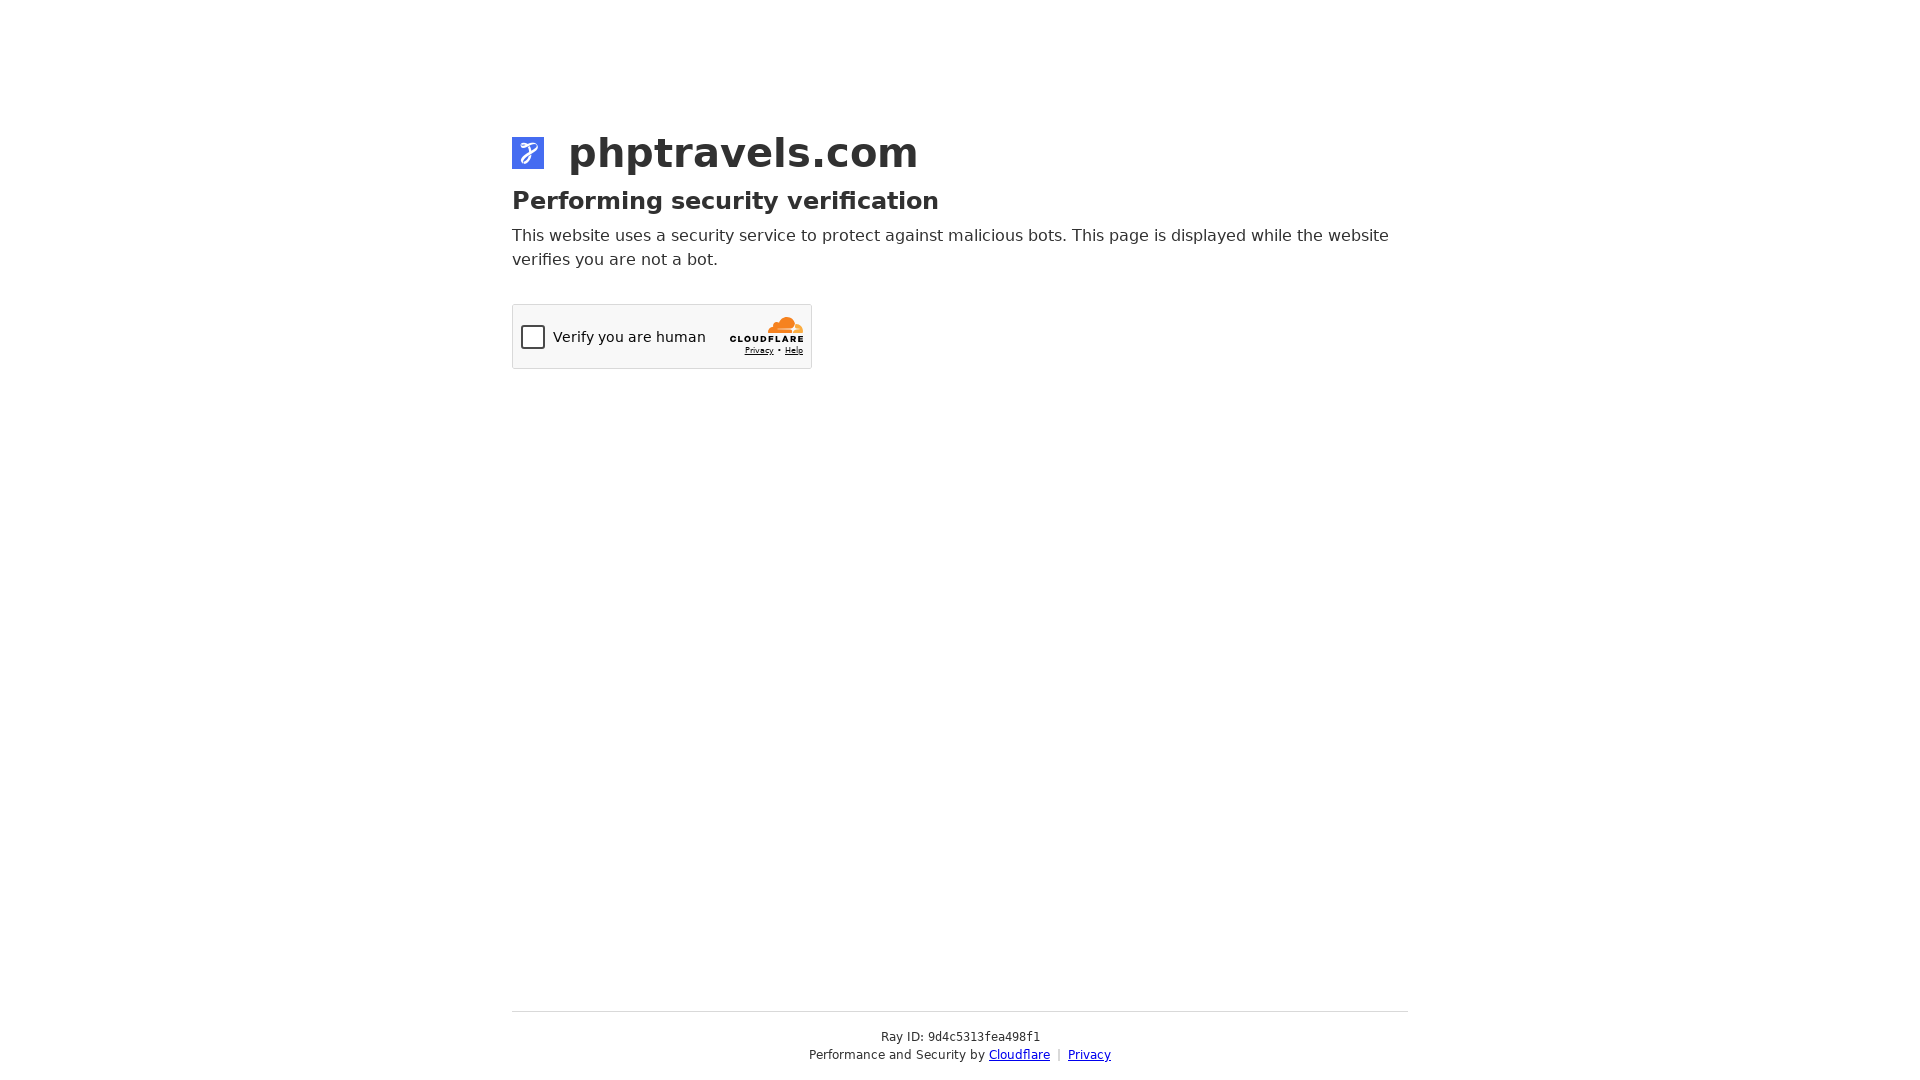

PHP Travels demo page loaded successfully
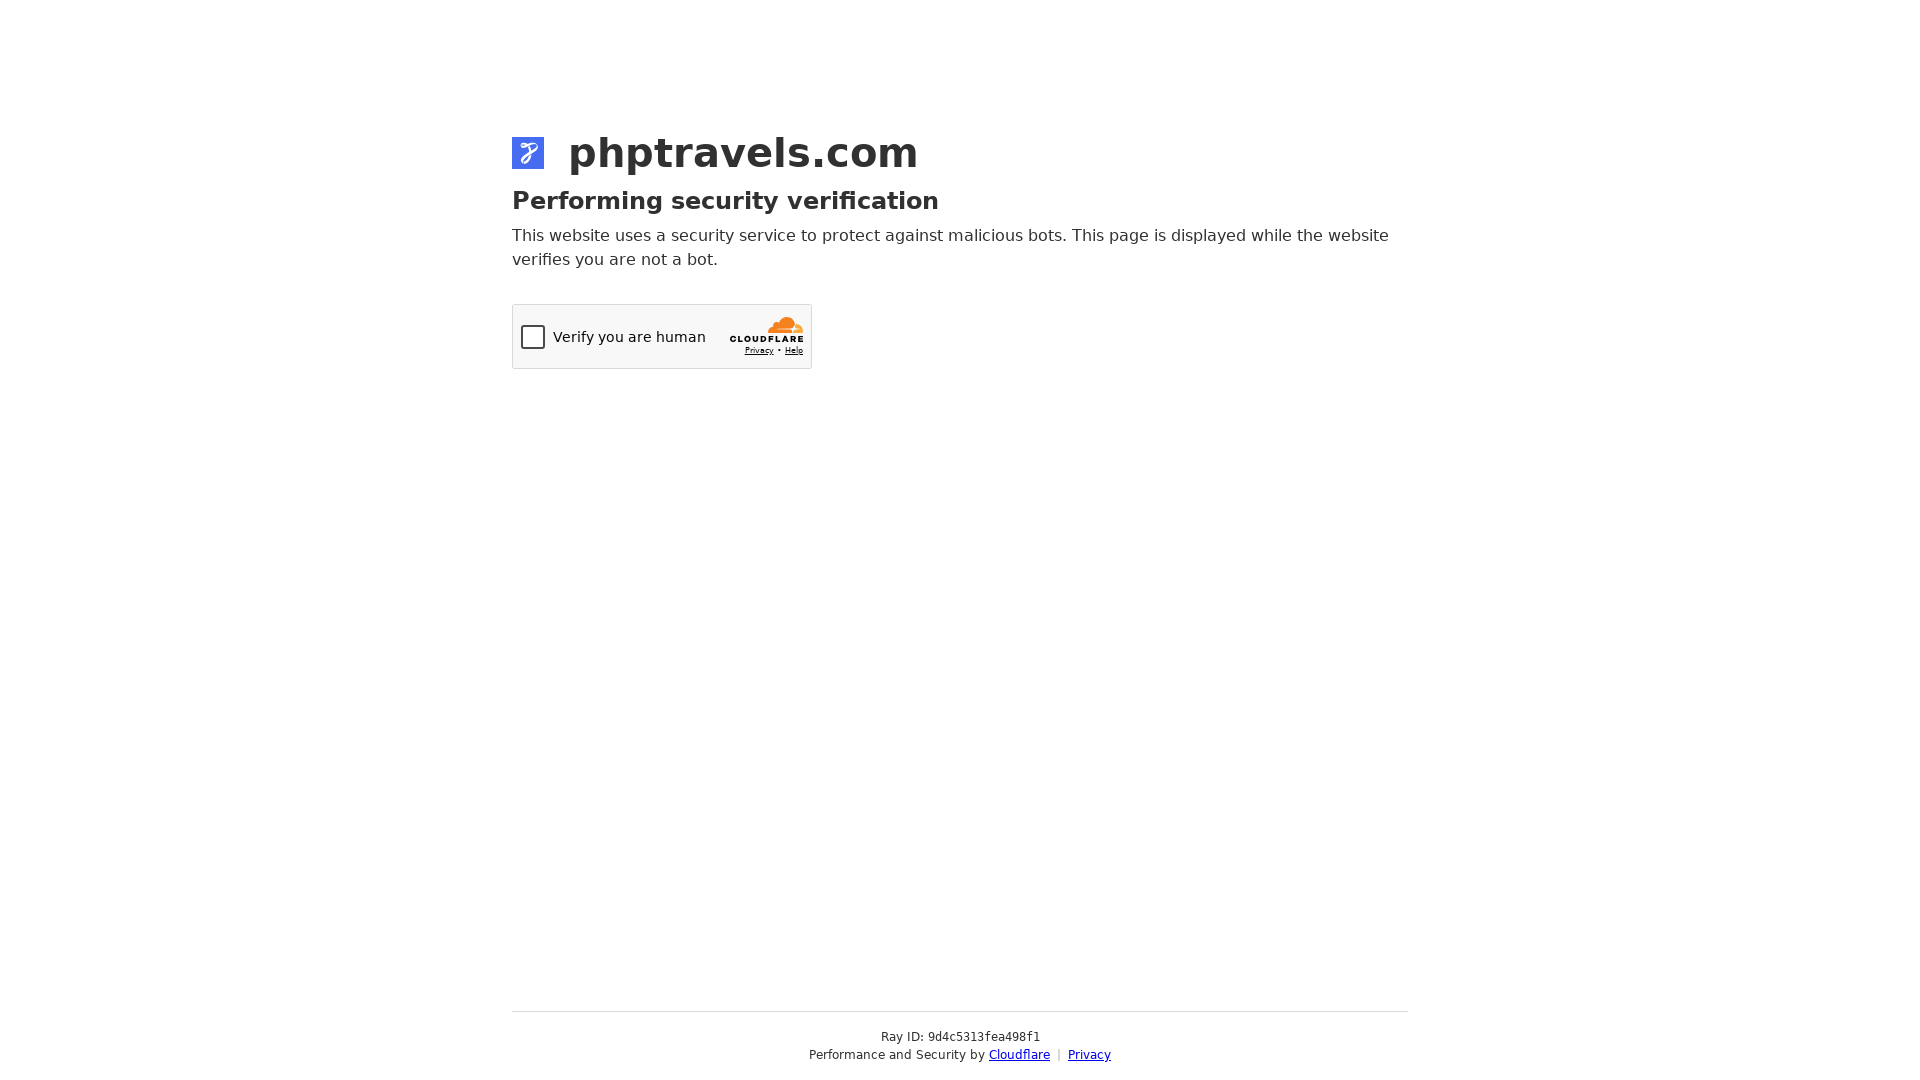

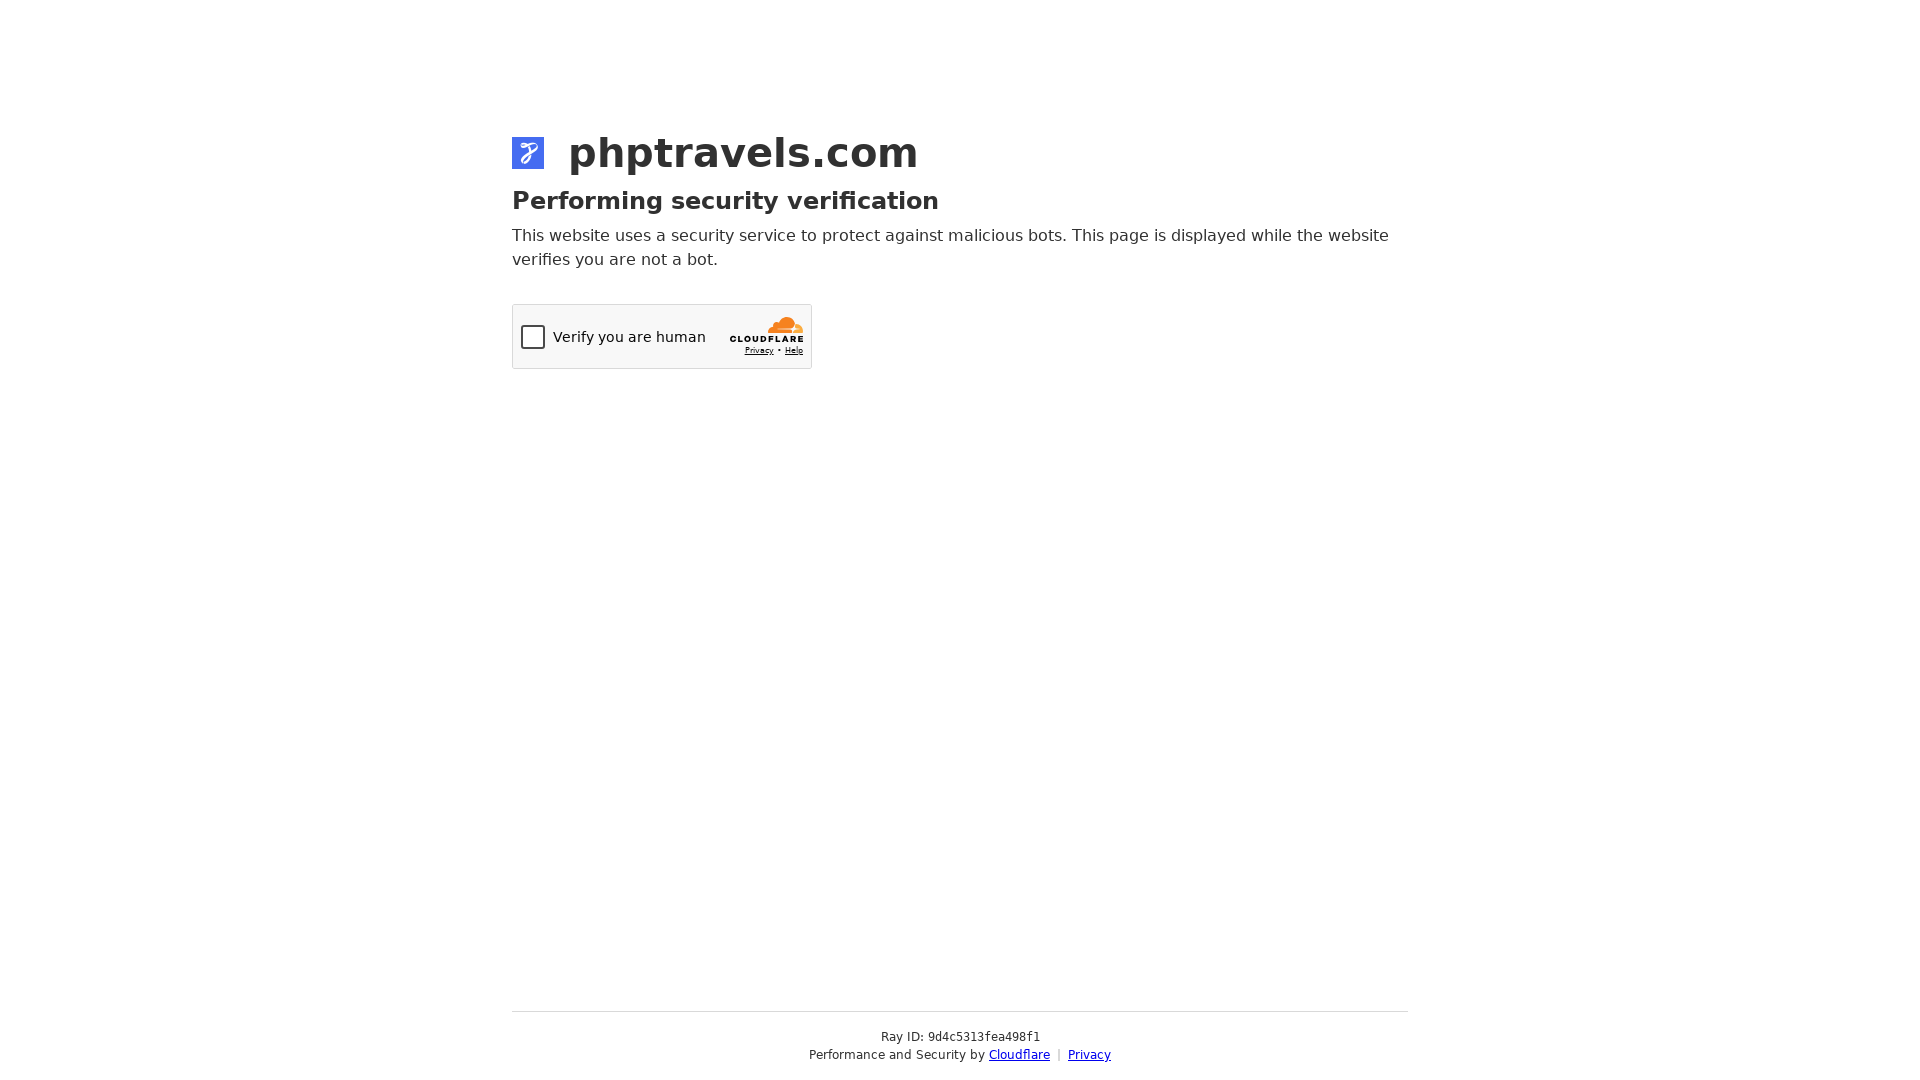